Tests a nested form by entering a name in the input field and submitting, then verifying a success greeting is displayed

Starting URL: https://www.selenium.dev/selenium/web/formPage.html

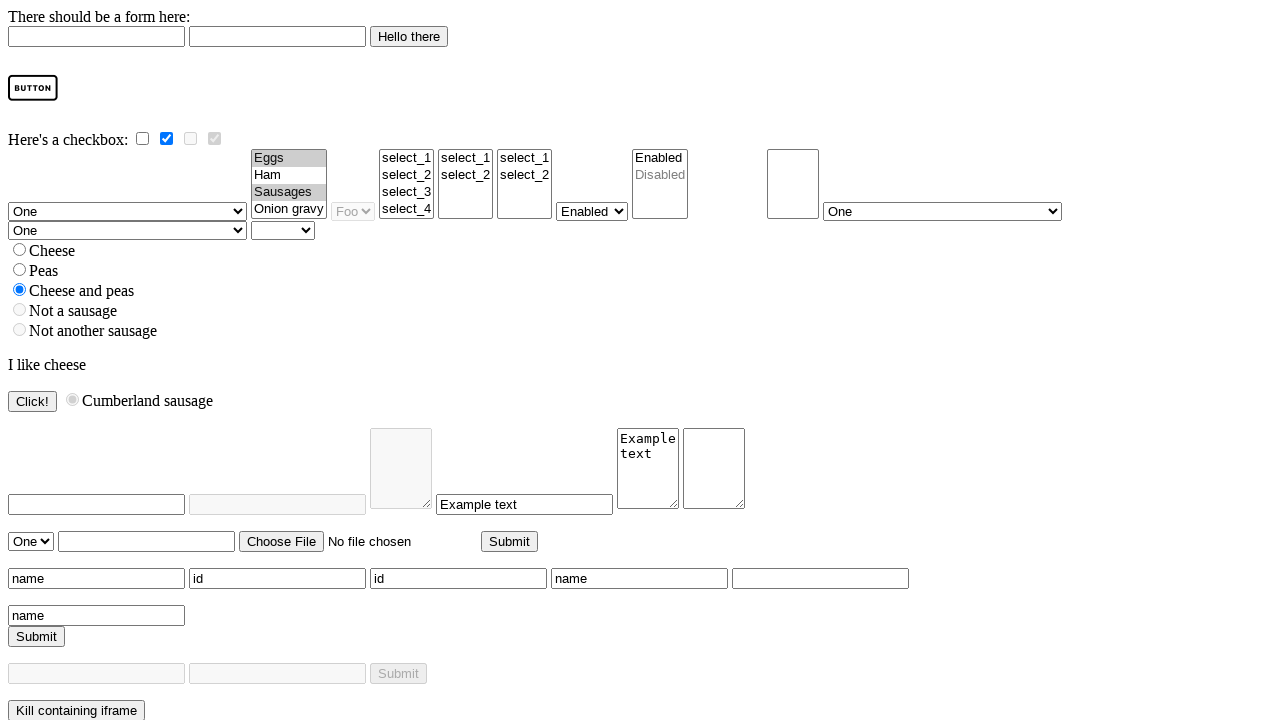

Navigated to form page at https://www.selenium.dev/selenium/web/formPage.html
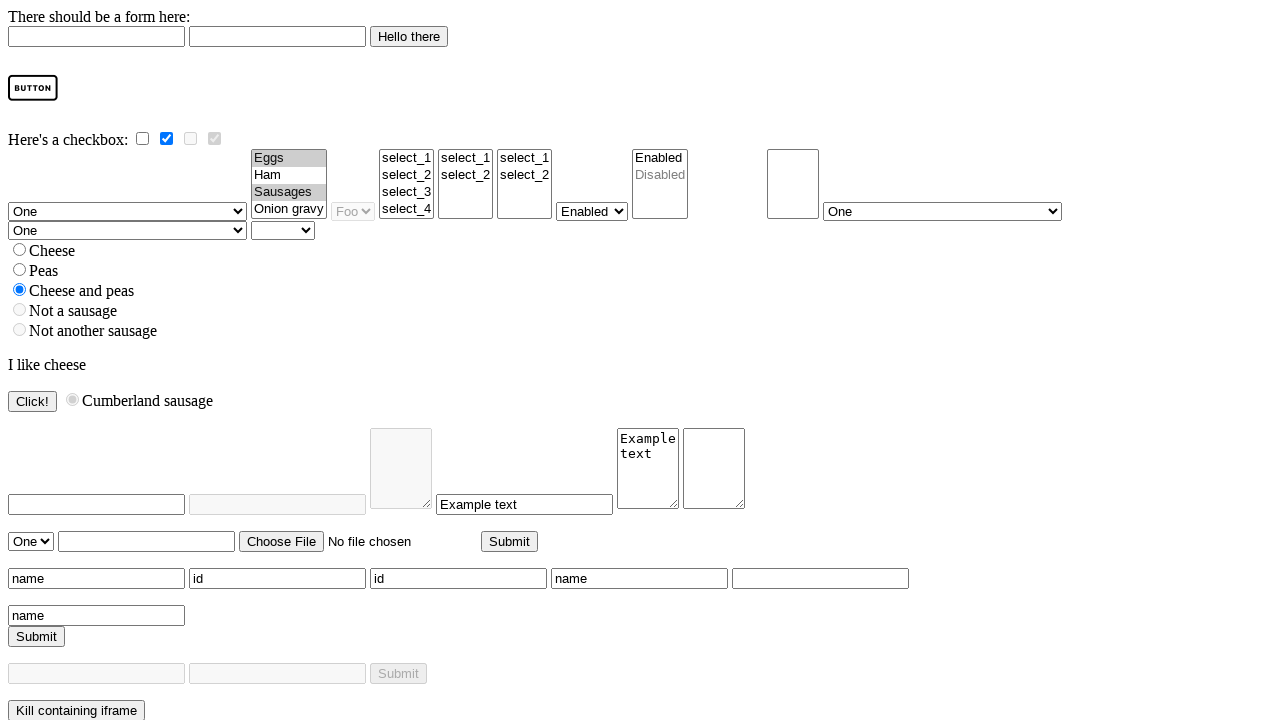

Filled name input field with 'John' in nested form on #nested_form div input
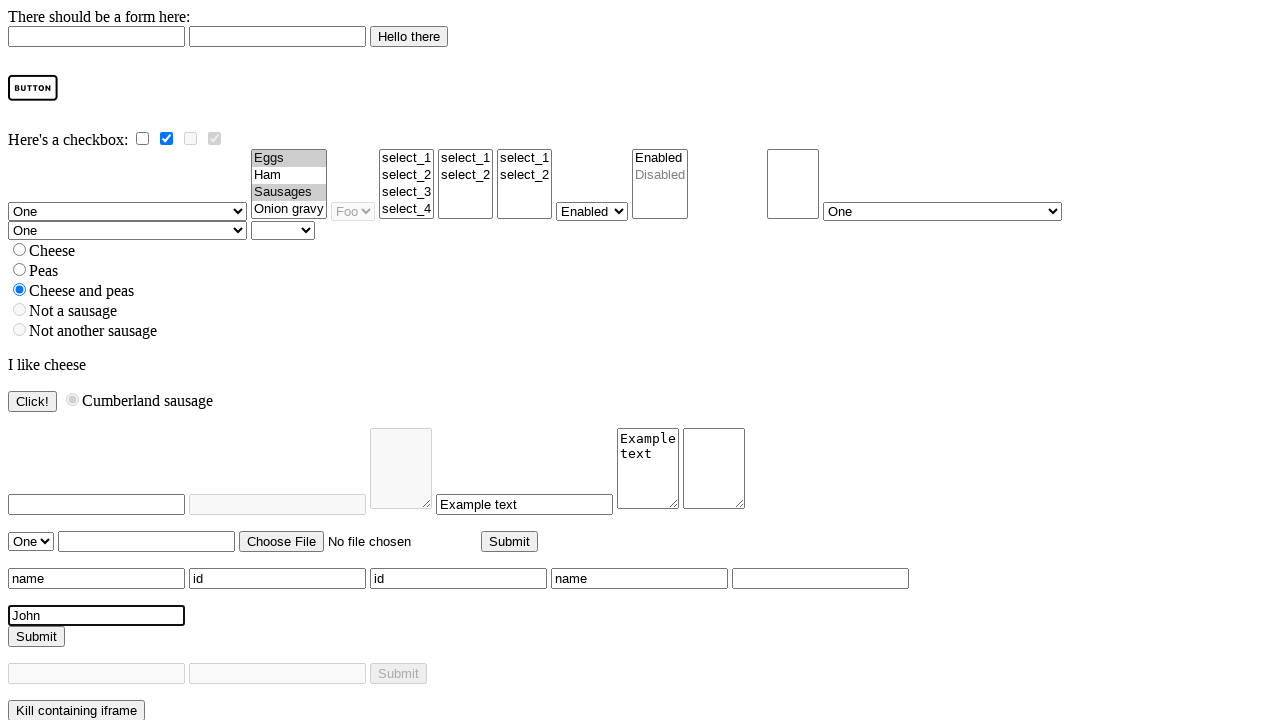

Clicked submit button in nested form at (36, 636) on #nested_form input[type='submit']
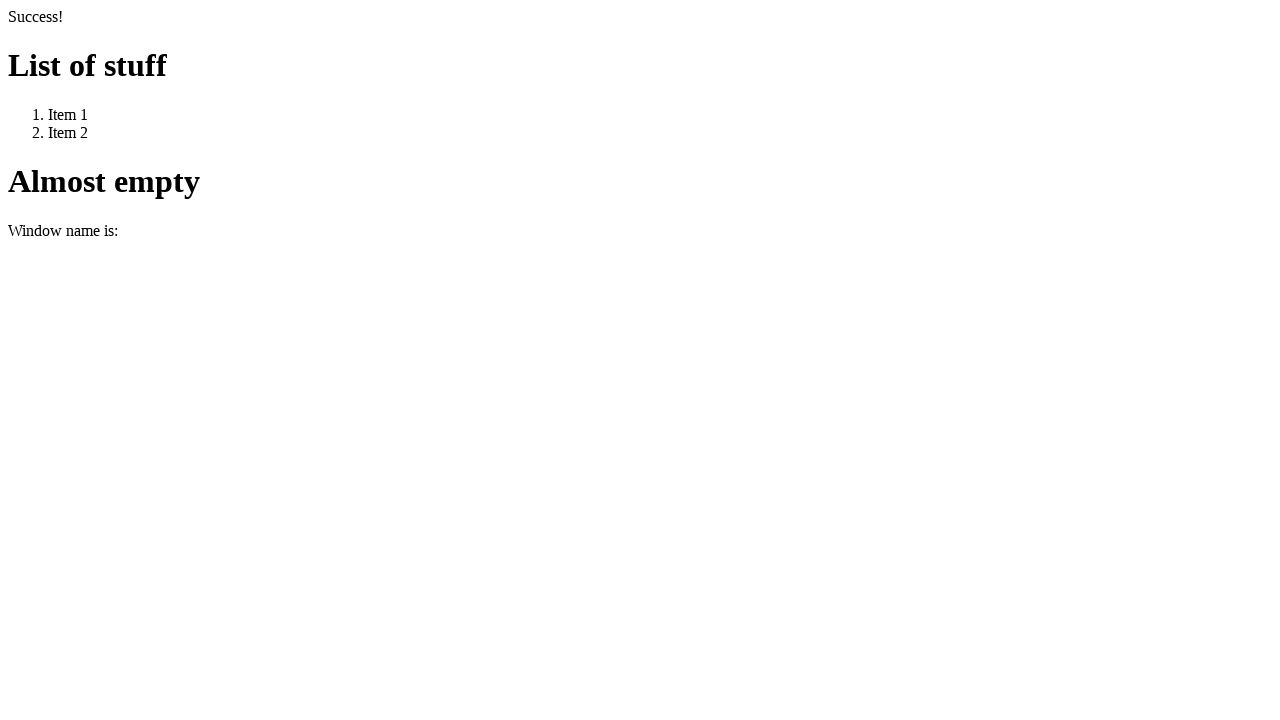

Success greeting message appeared after form submission
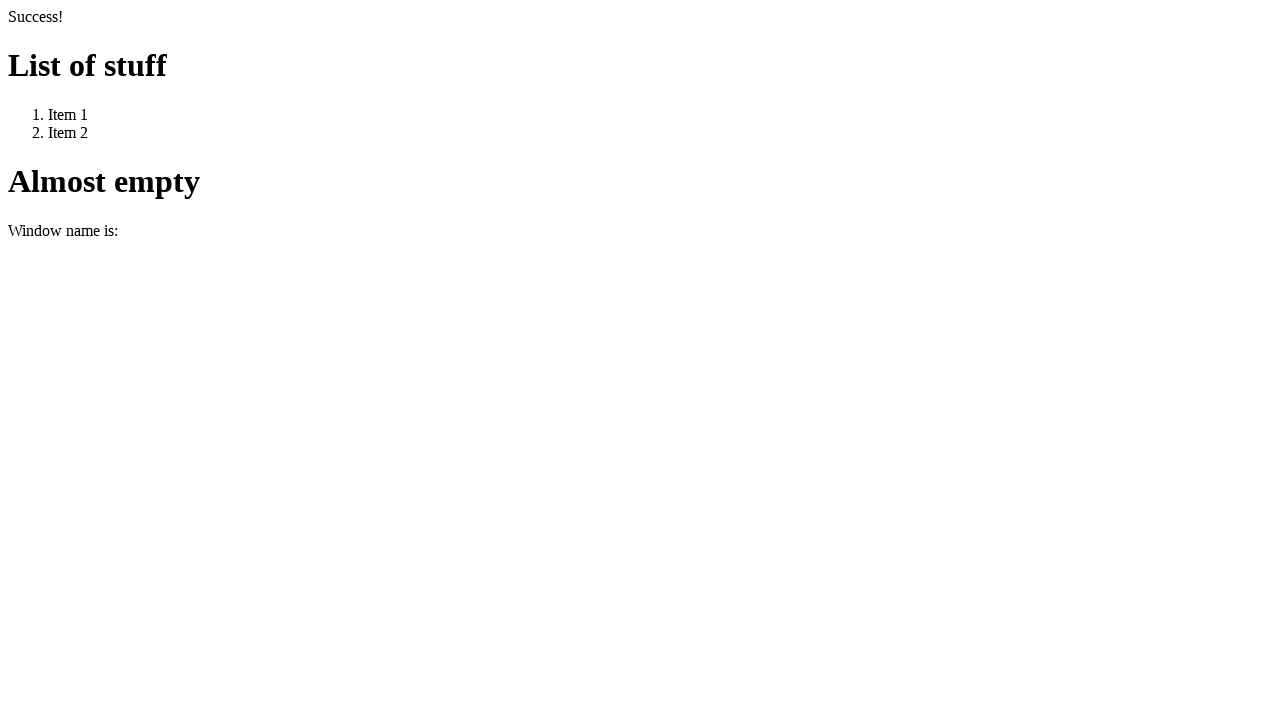

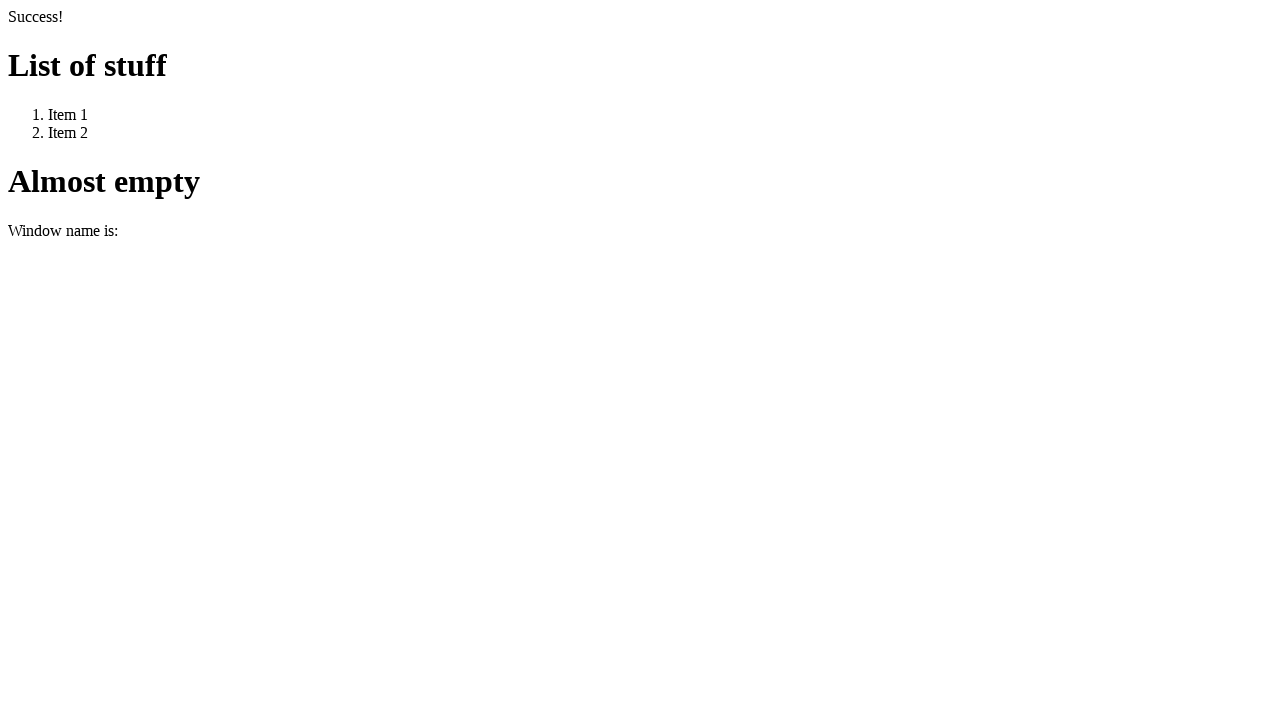